Tests homepage navigation by clicking through product categories (Speakers, Tablets, Laptops, Mice, Headphones) and verifying navigation menu links work correctly

Starting URL: https://advantageonlineshopping.com/#/

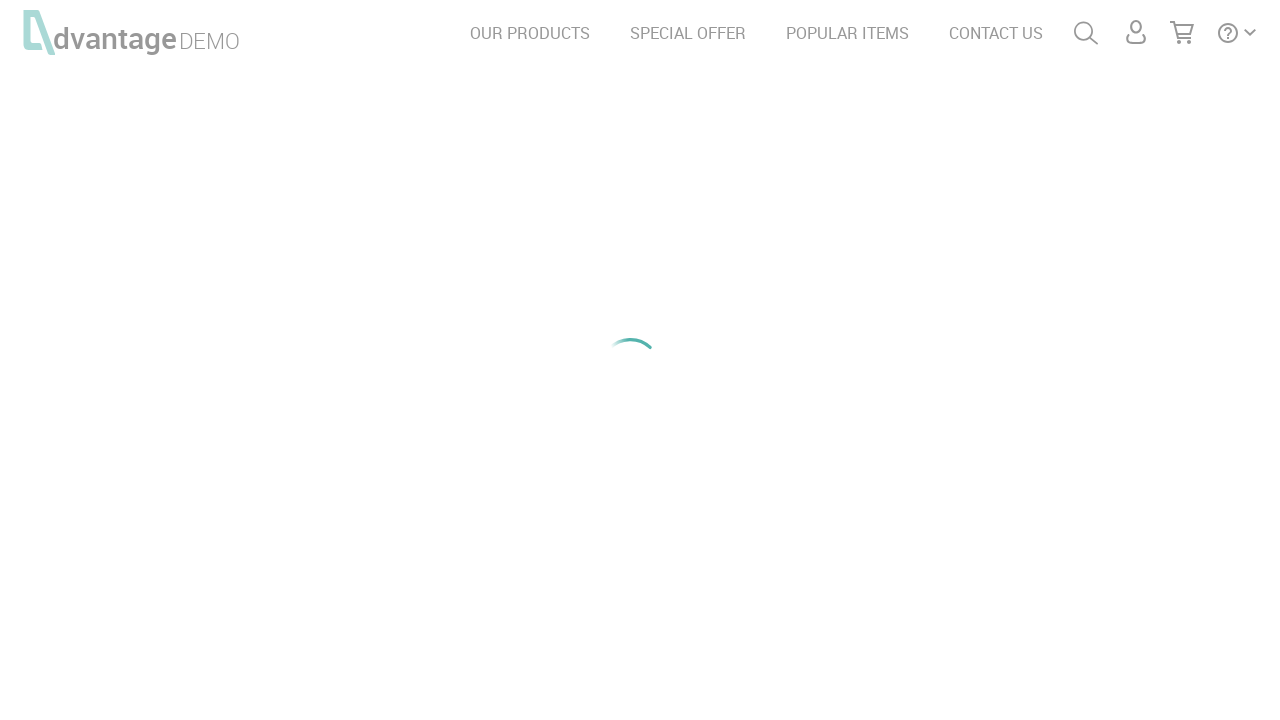

Waited for Speakers category selector to load
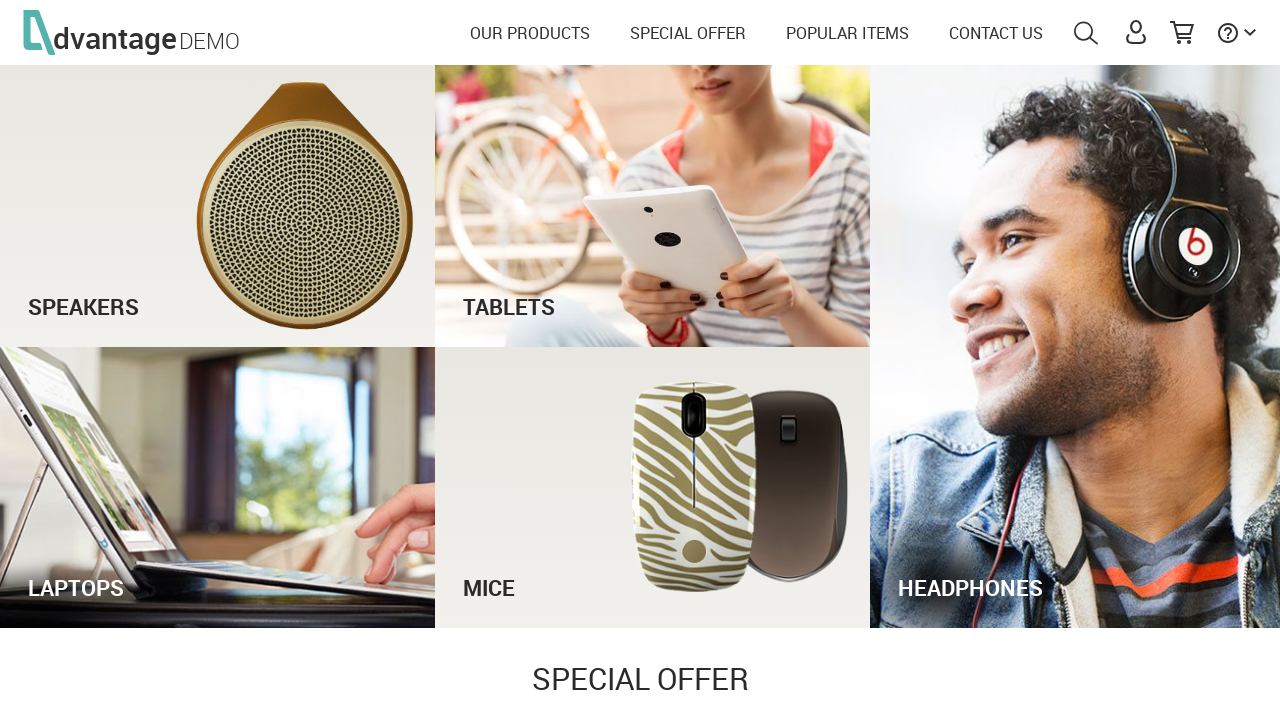

Clicked Speakers product category at (218, 287) on #speakersTxt
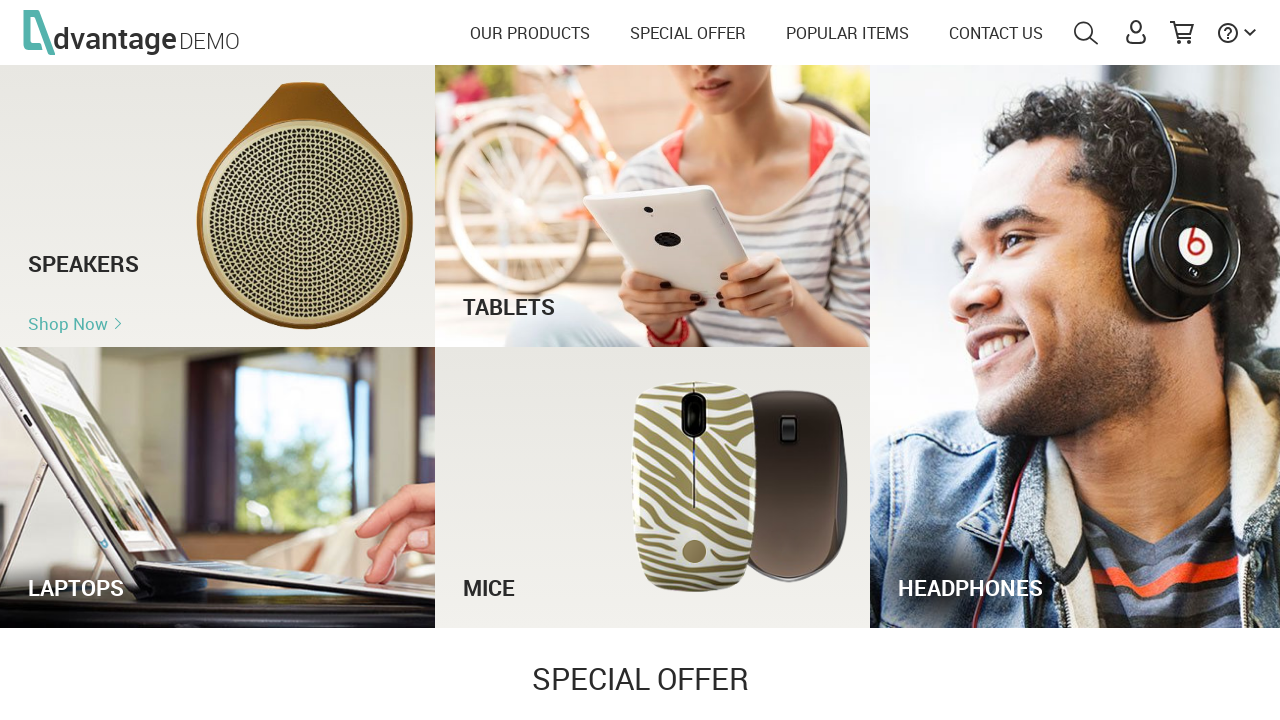

Waited for Speakers page to load
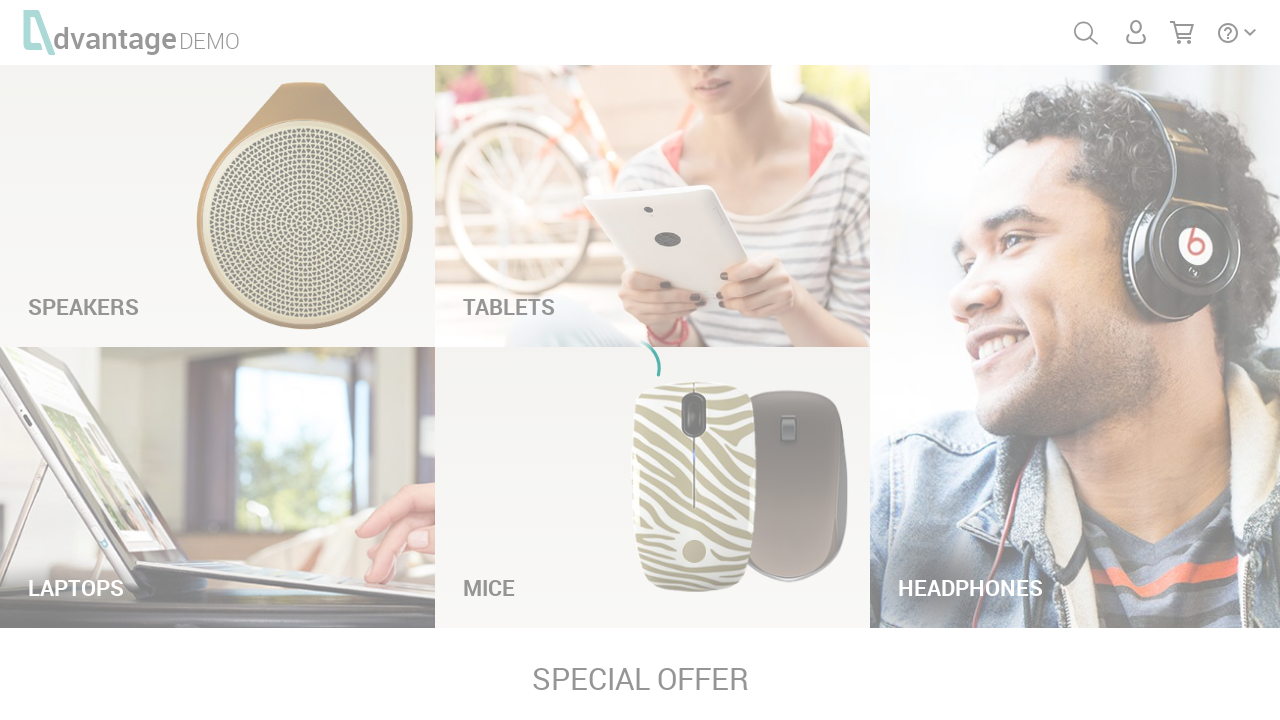

Clicked HOME link to return to homepage at (54, 471) on text=HOME
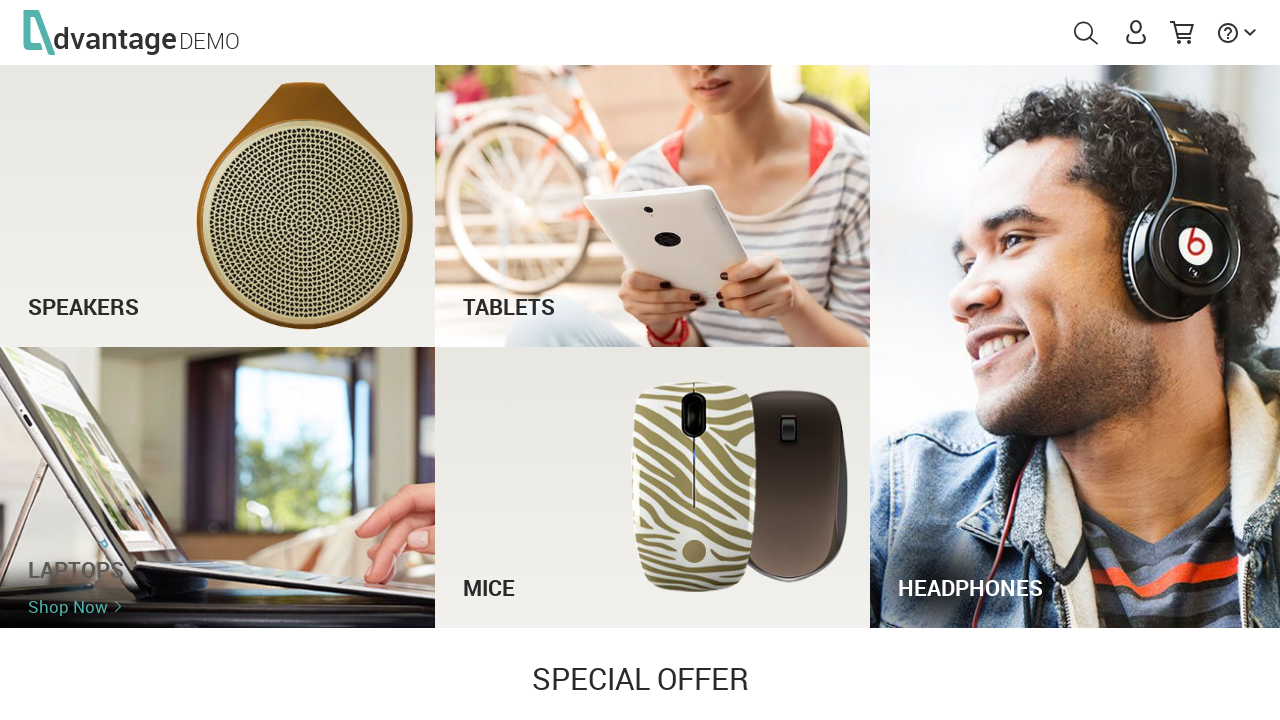

Waited for homepage to load after Speakers navigation
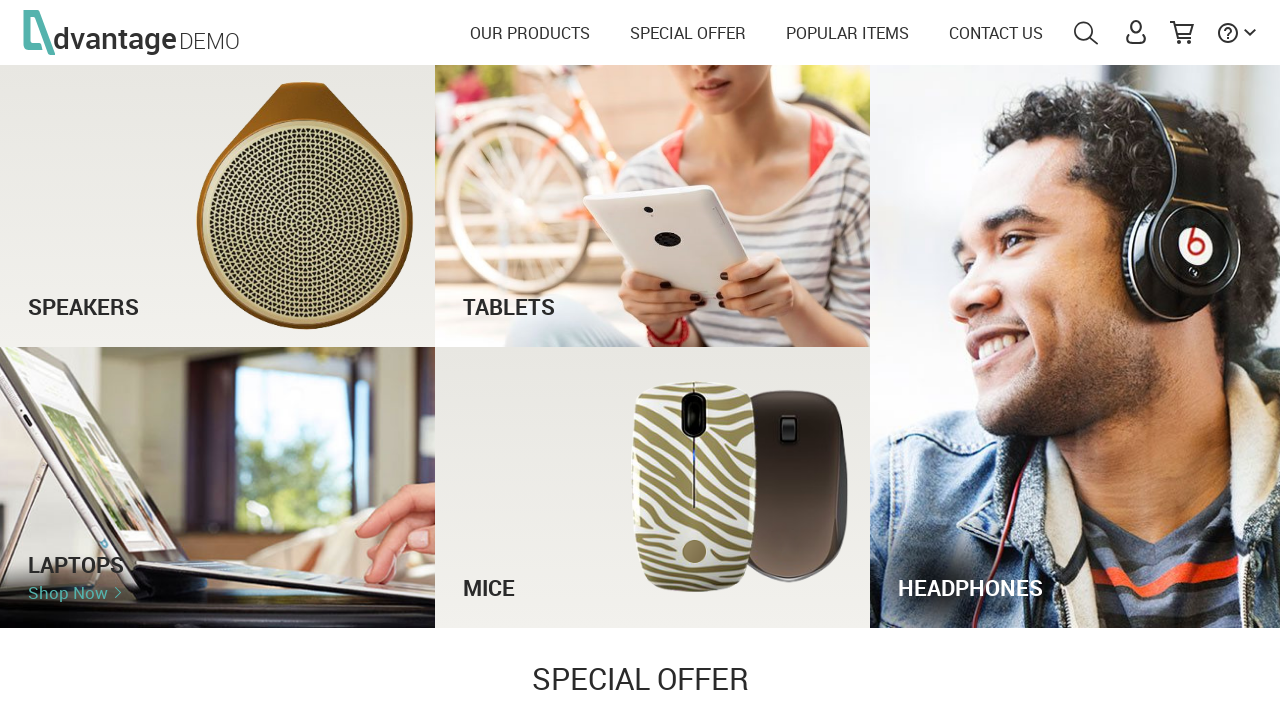

Waited for Tablets category selector to load
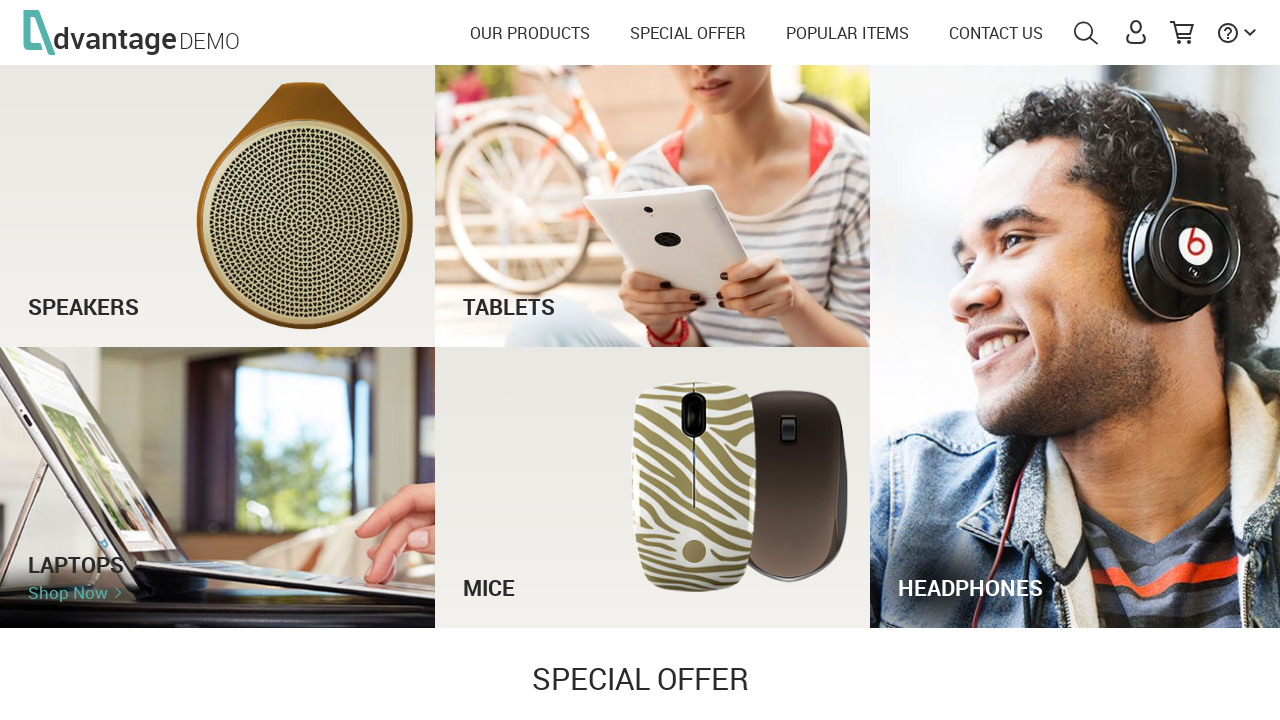

Clicked Tablets product category at (653, 287) on #tabletsTxt
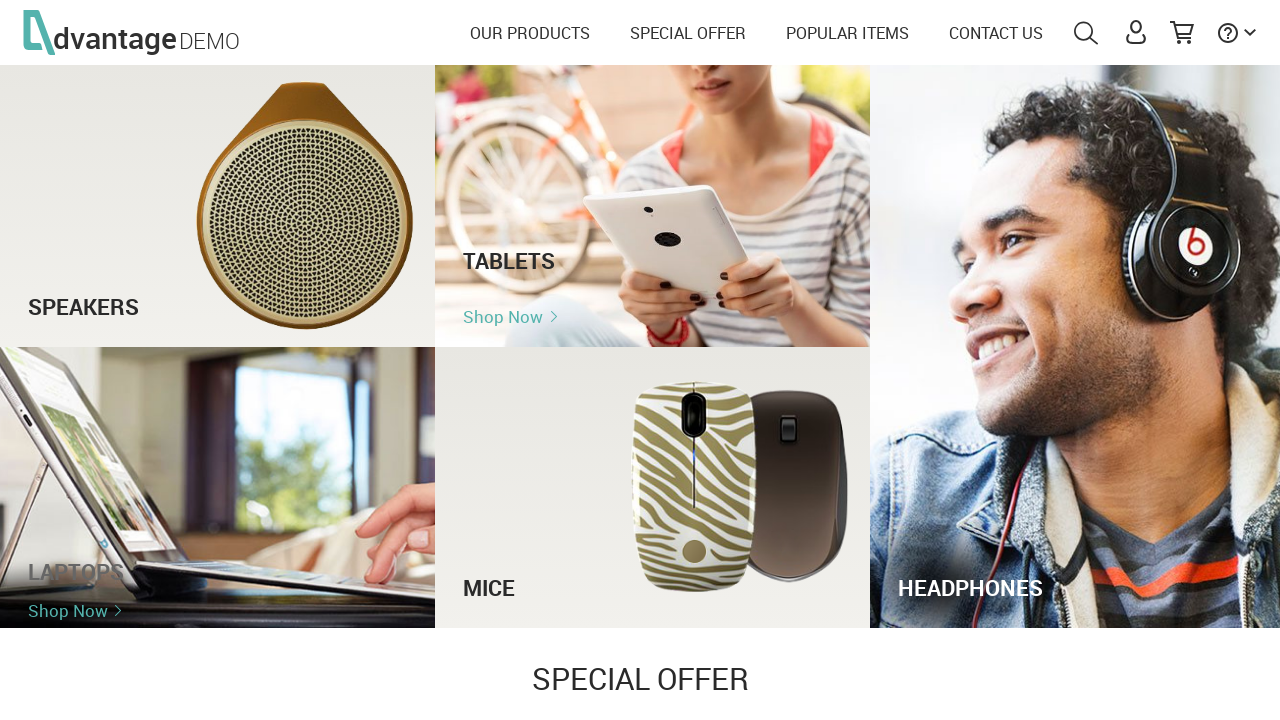

Waited for Tablets page to load
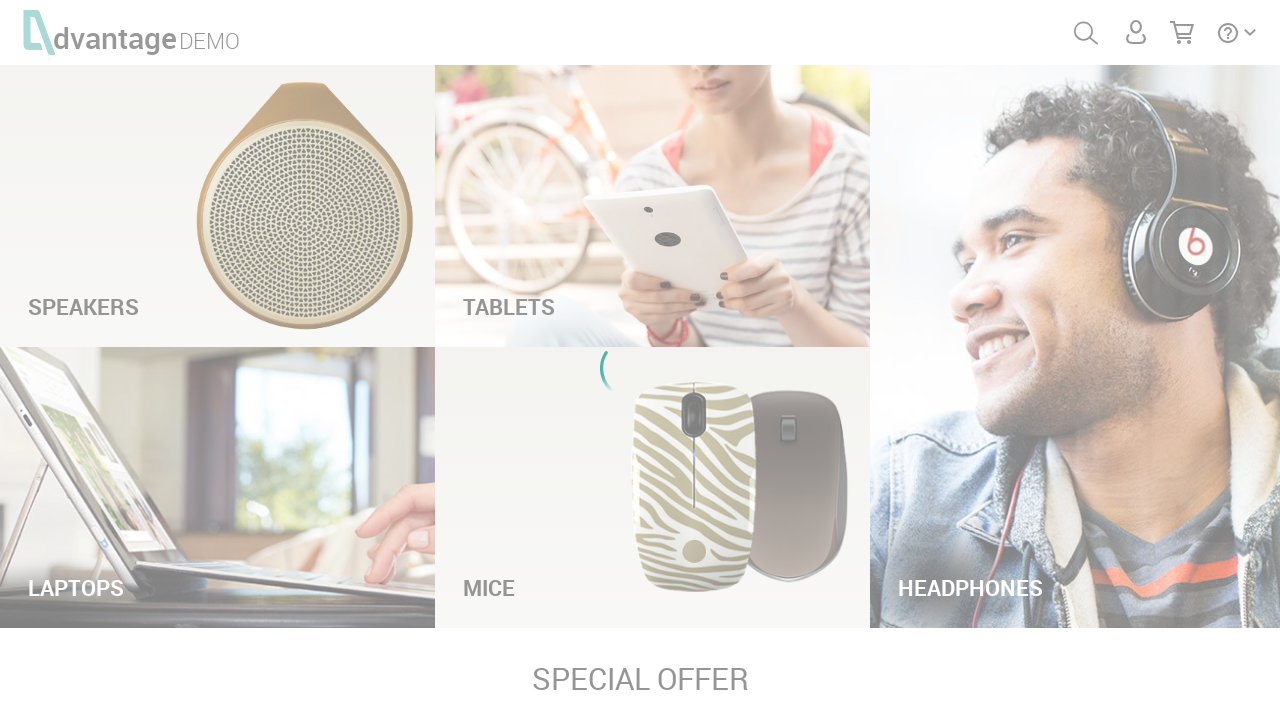

Clicked HOME link to return to homepage at (54, 471) on text=HOME
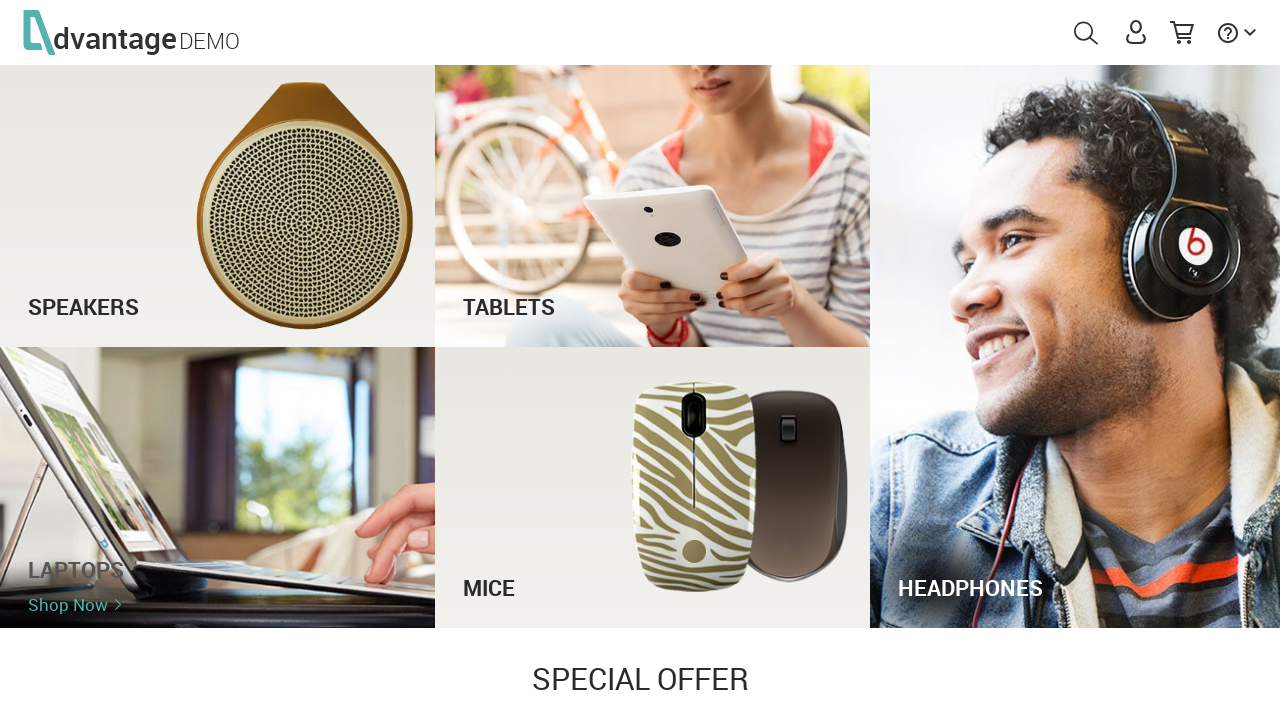

Waited for homepage to load after Tablets navigation
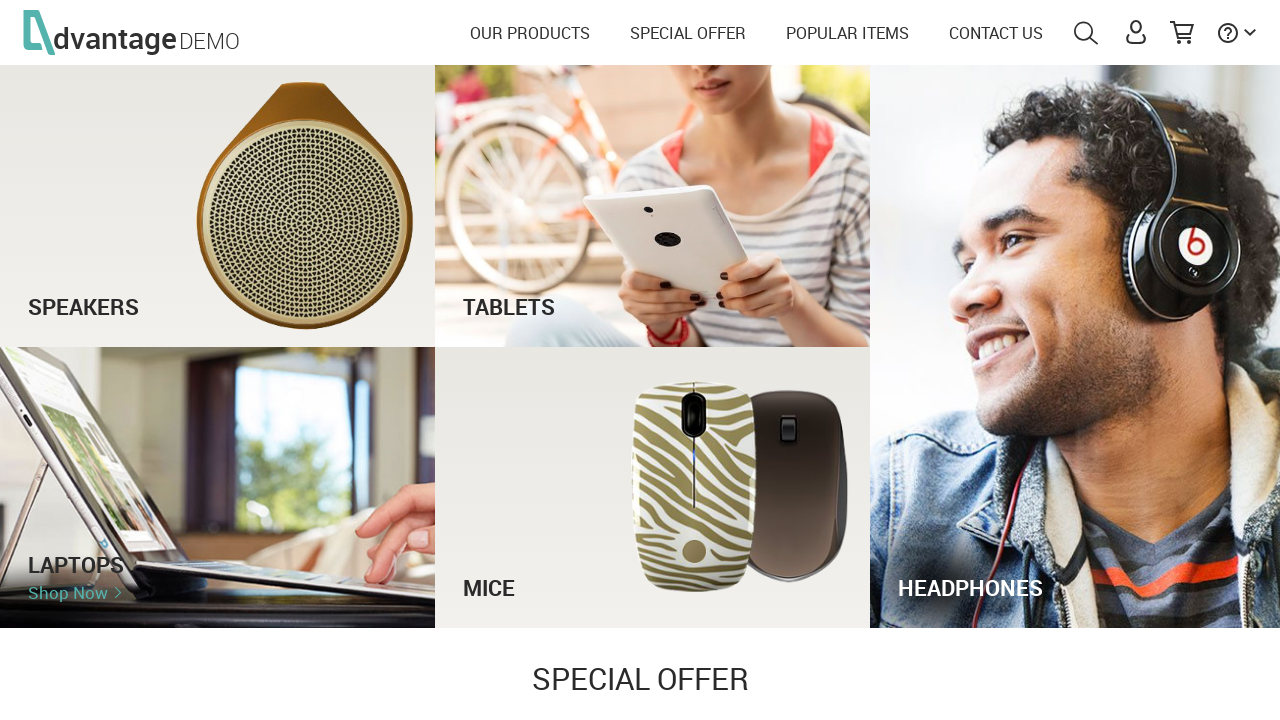

Waited for Laptops category selector to load
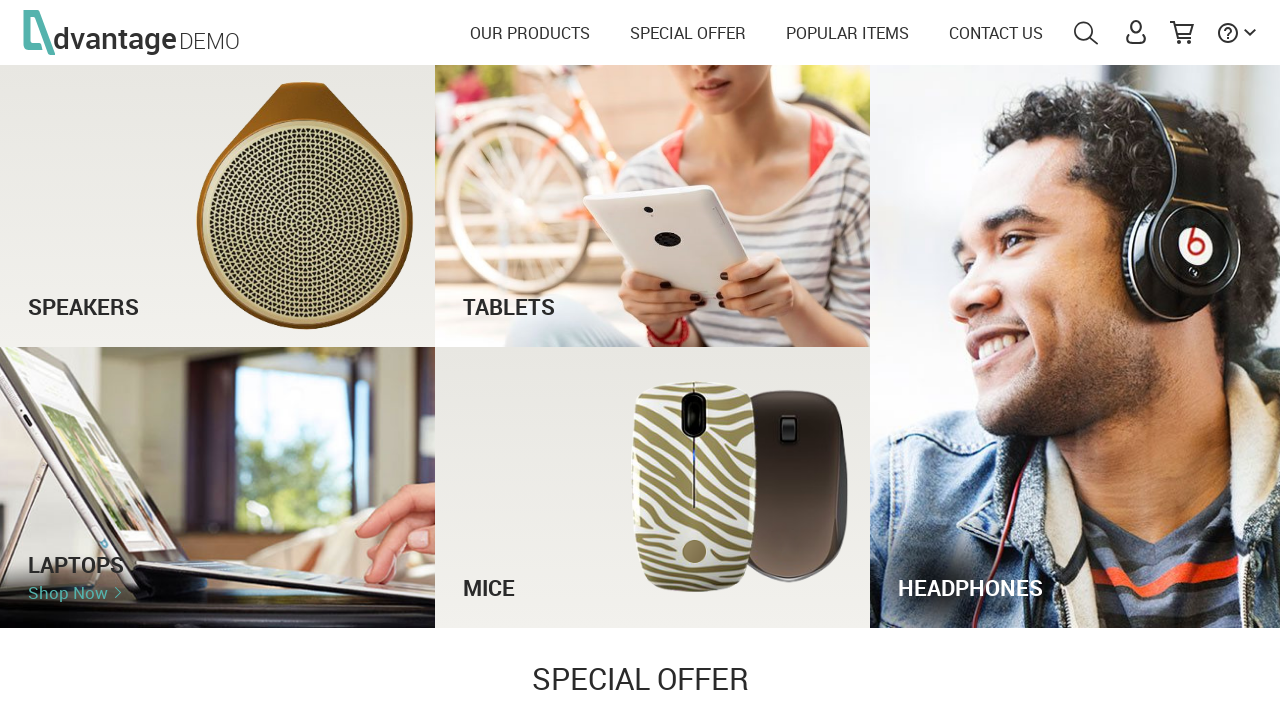

Clicked Laptops product category at (218, 565) on #laptopsTxt
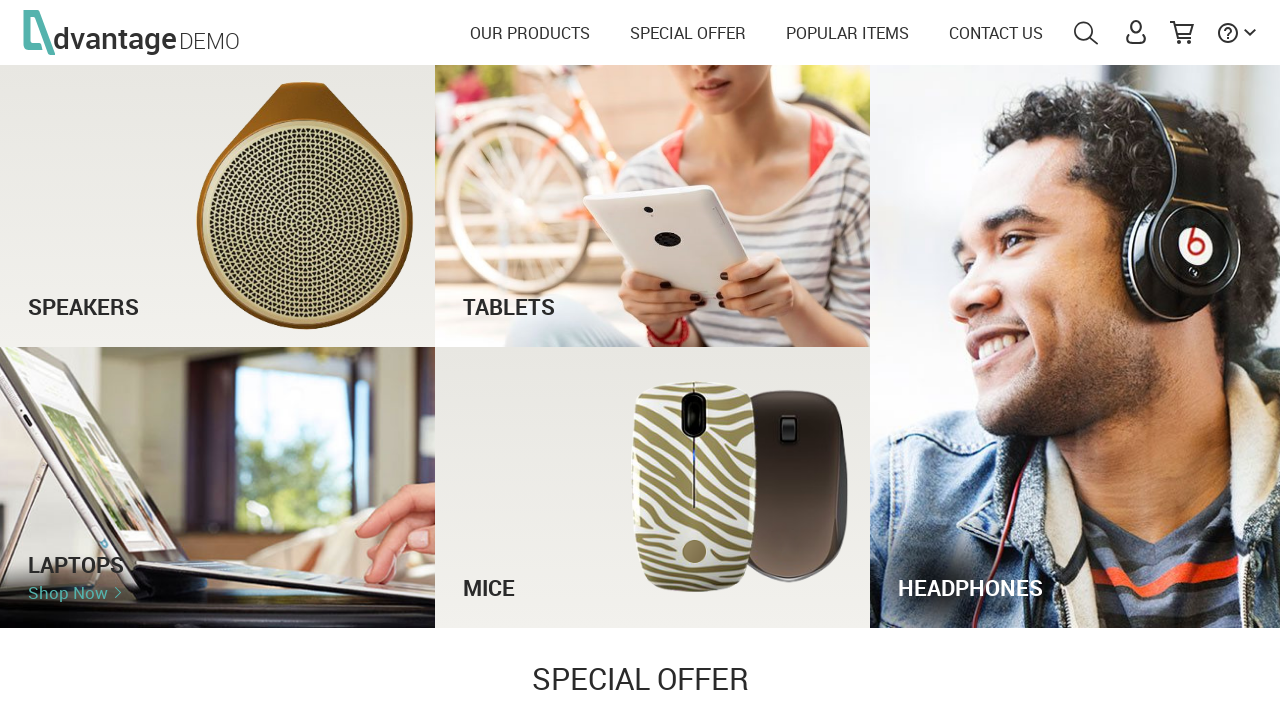

Waited for Laptops page to load
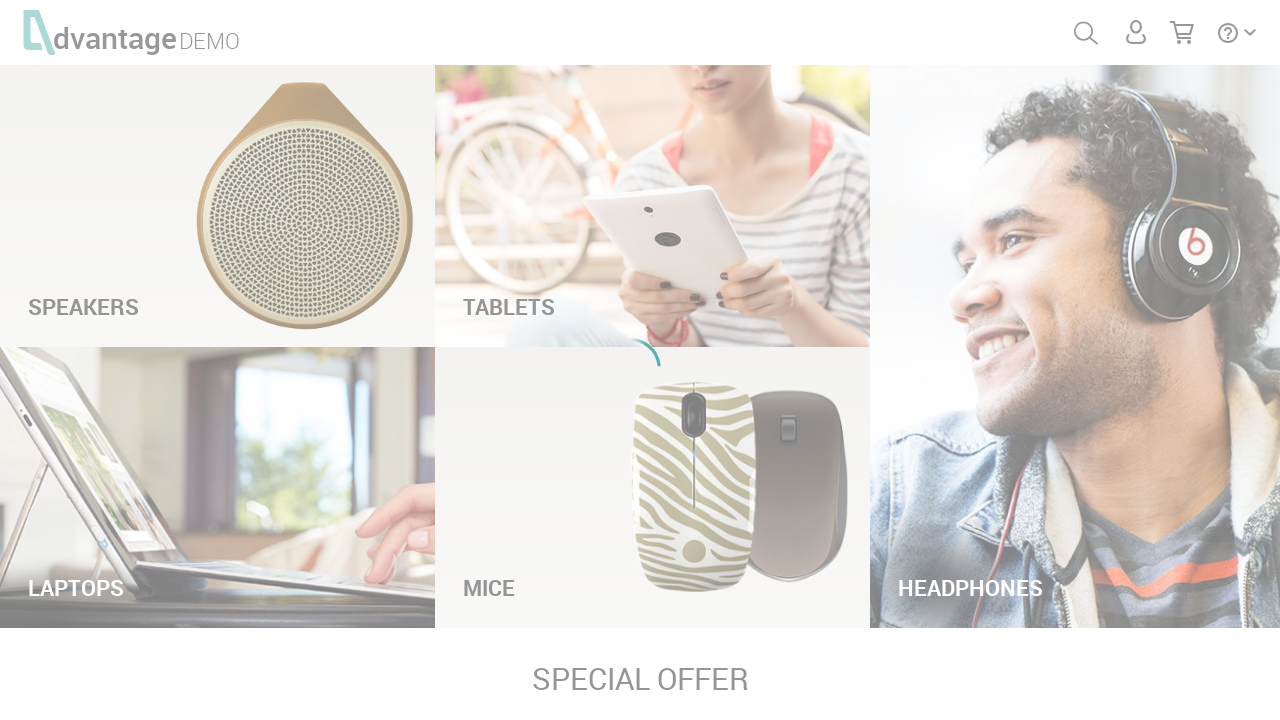

Clicked HOME link to return to homepage at (54, 471) on text=HOME
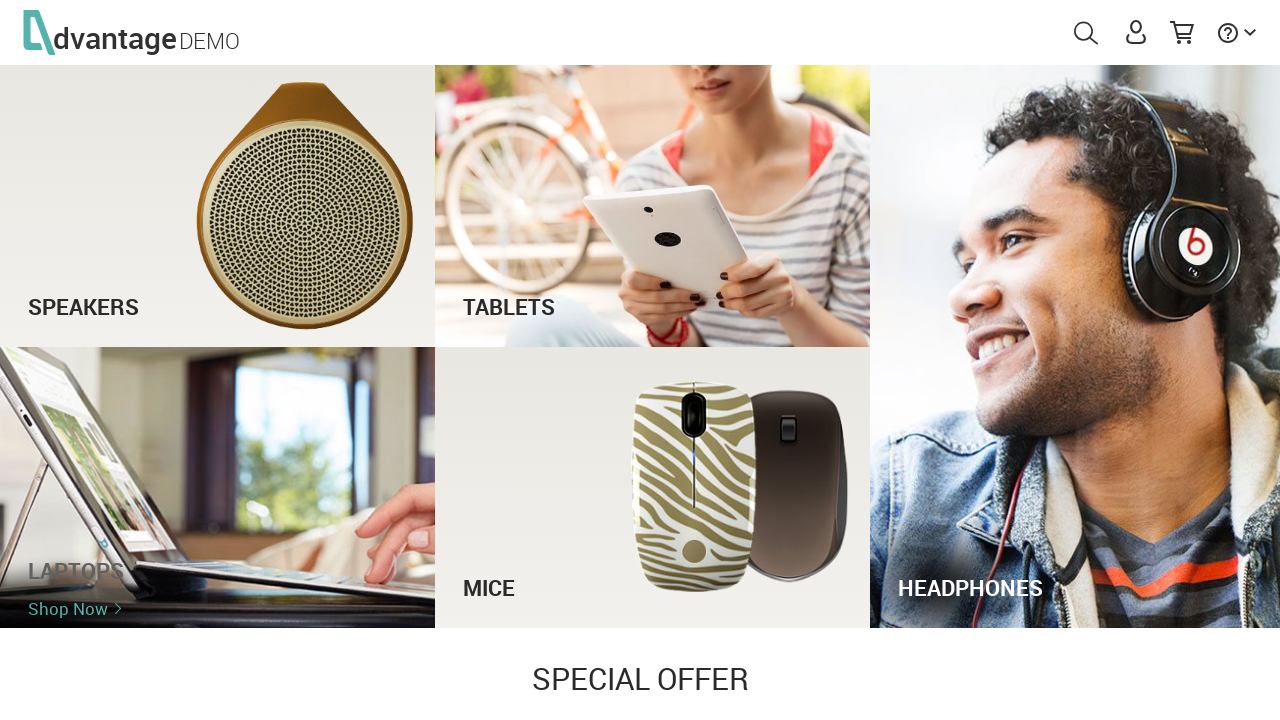

Waited for homepage to load after Laptops navigation
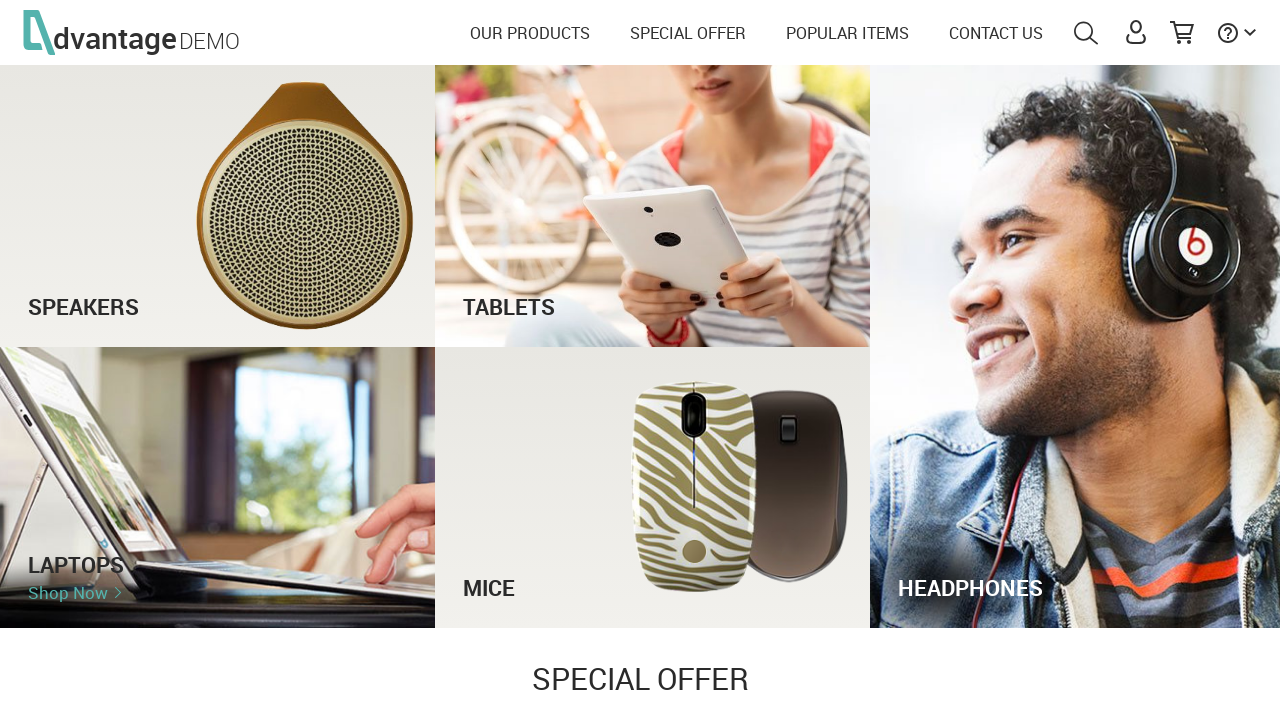

Waited for Mice category selector to load
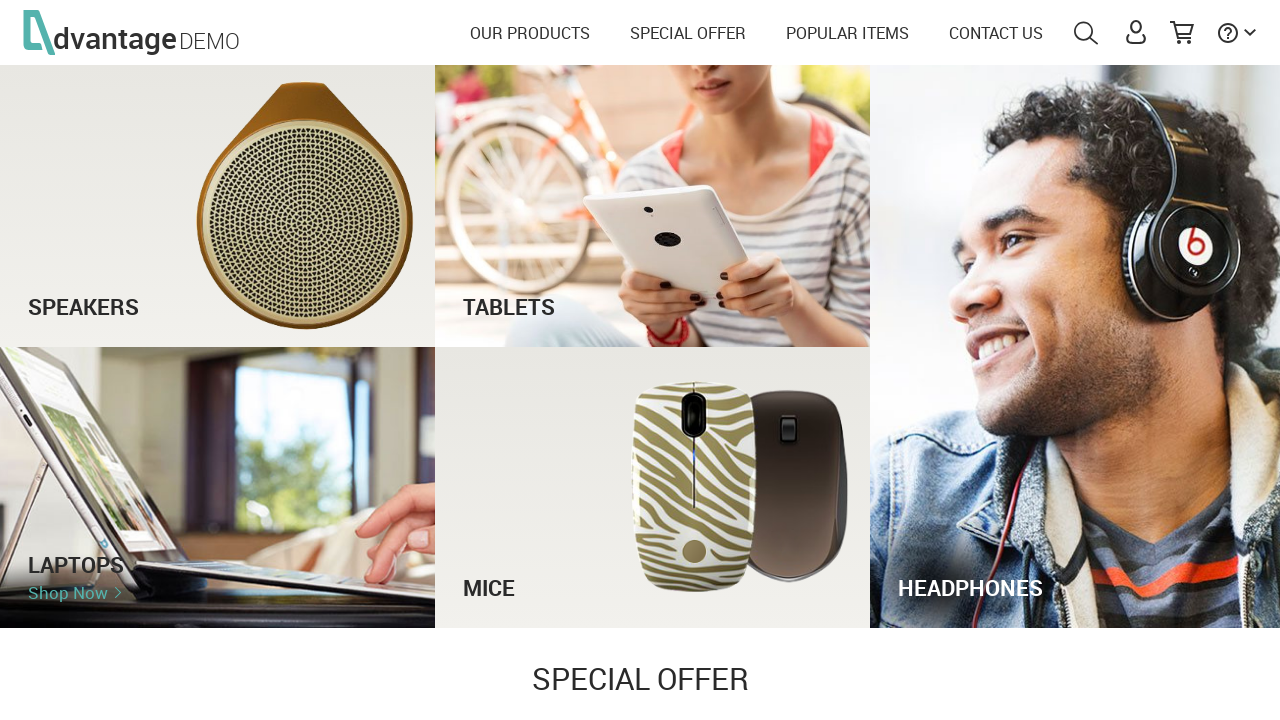

Clicked Mice product category at (653, 568) on #miceTxt
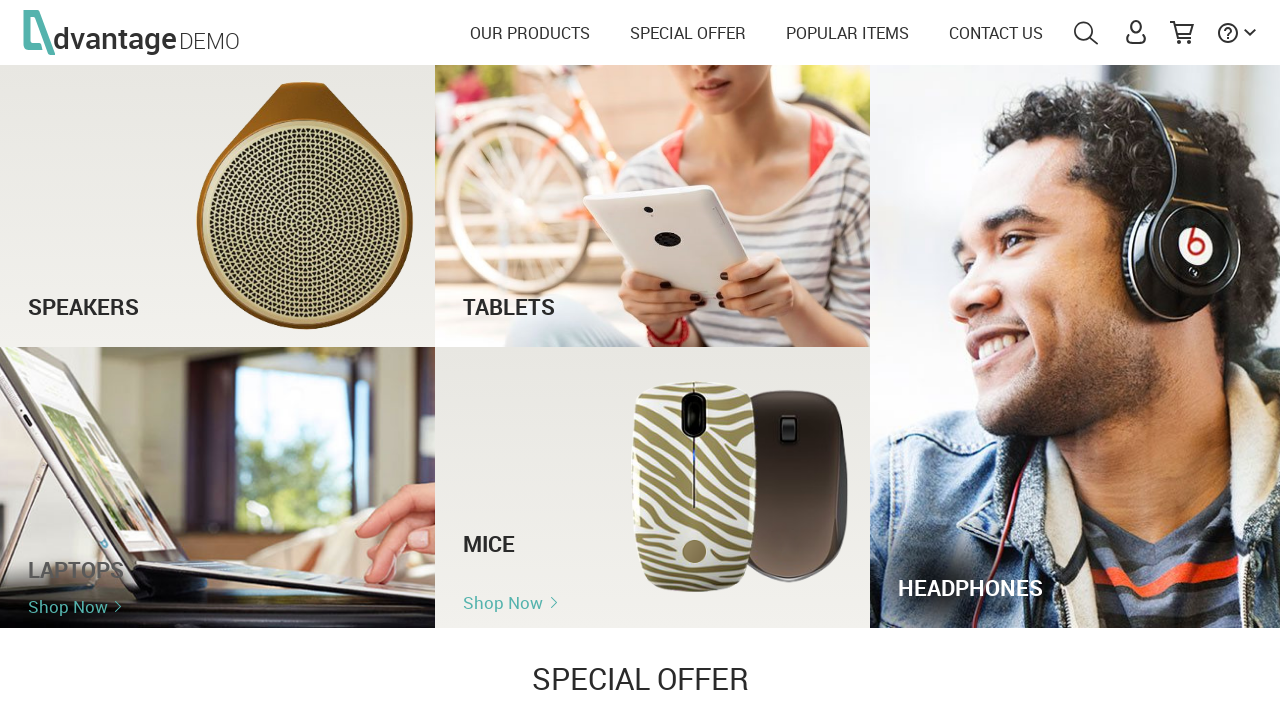

Waited for Mice page to load
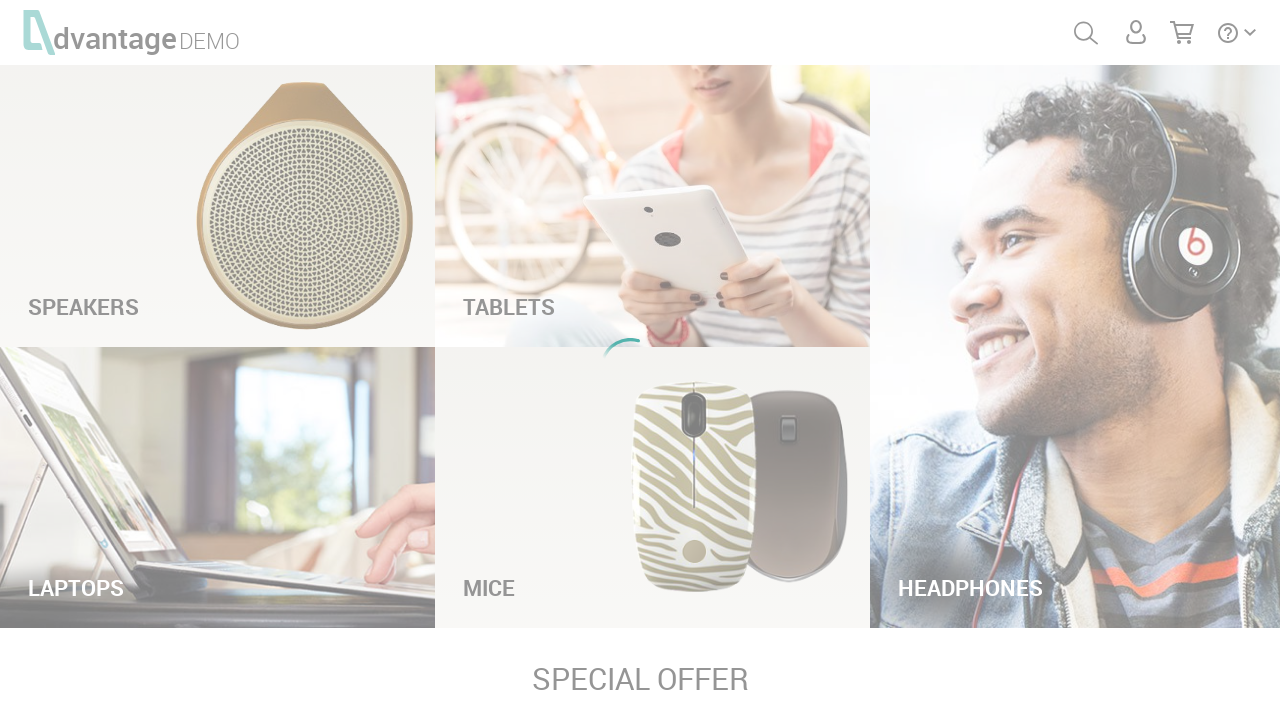

Clicked HOME link to return to homepage at (54, 471) on text=HOME
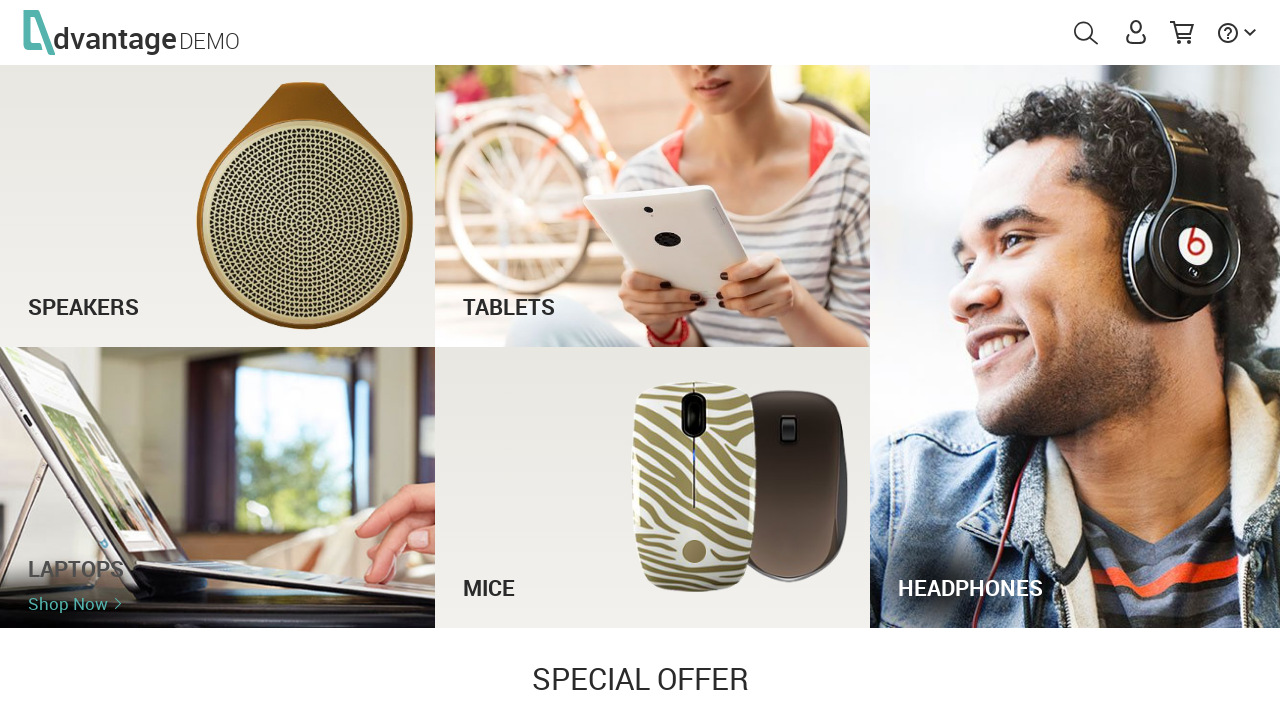

Waited for homepage to load after Mice navigation
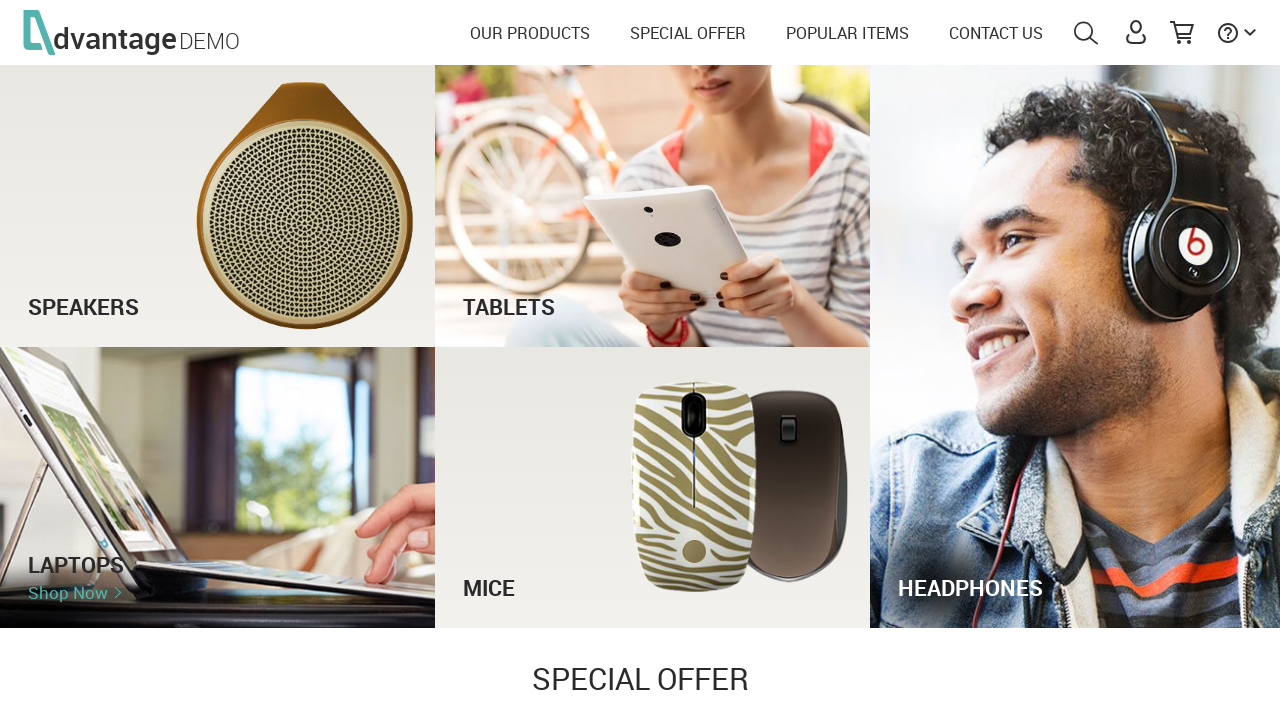

Waited for Headphones category selector to load
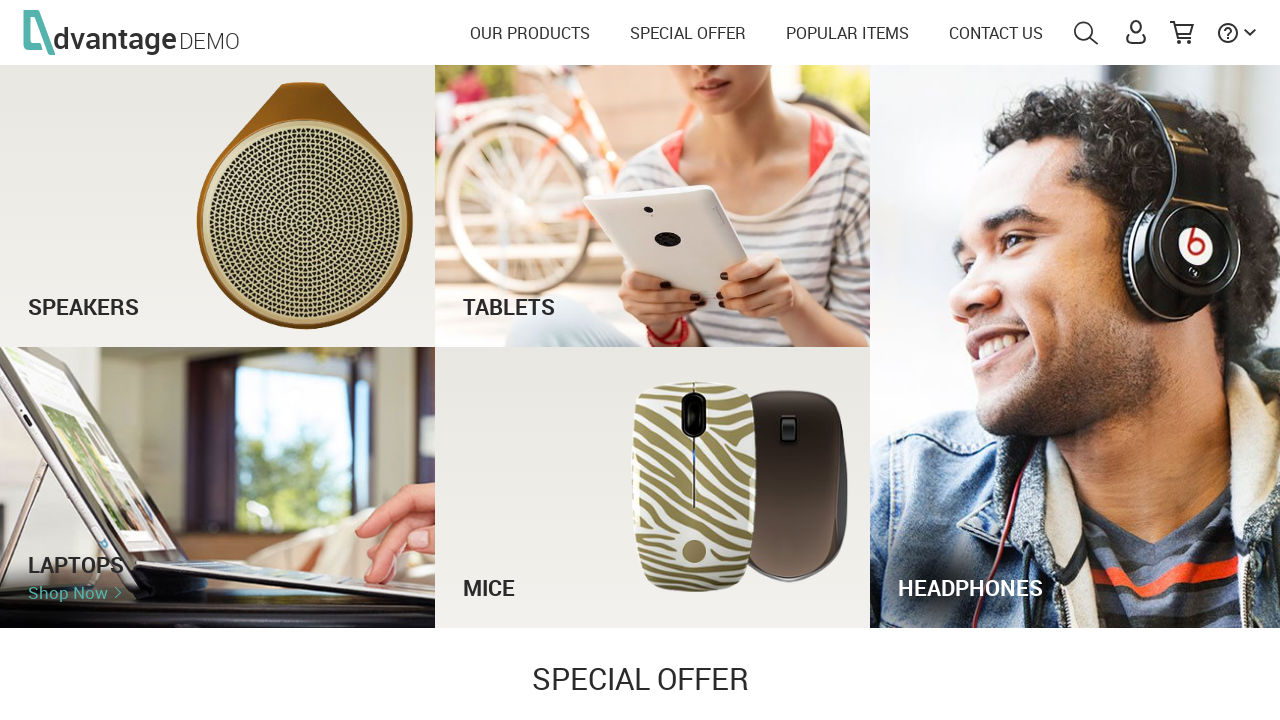

Clicked Headphones product category at (1075, 568) on #headphonesTxt
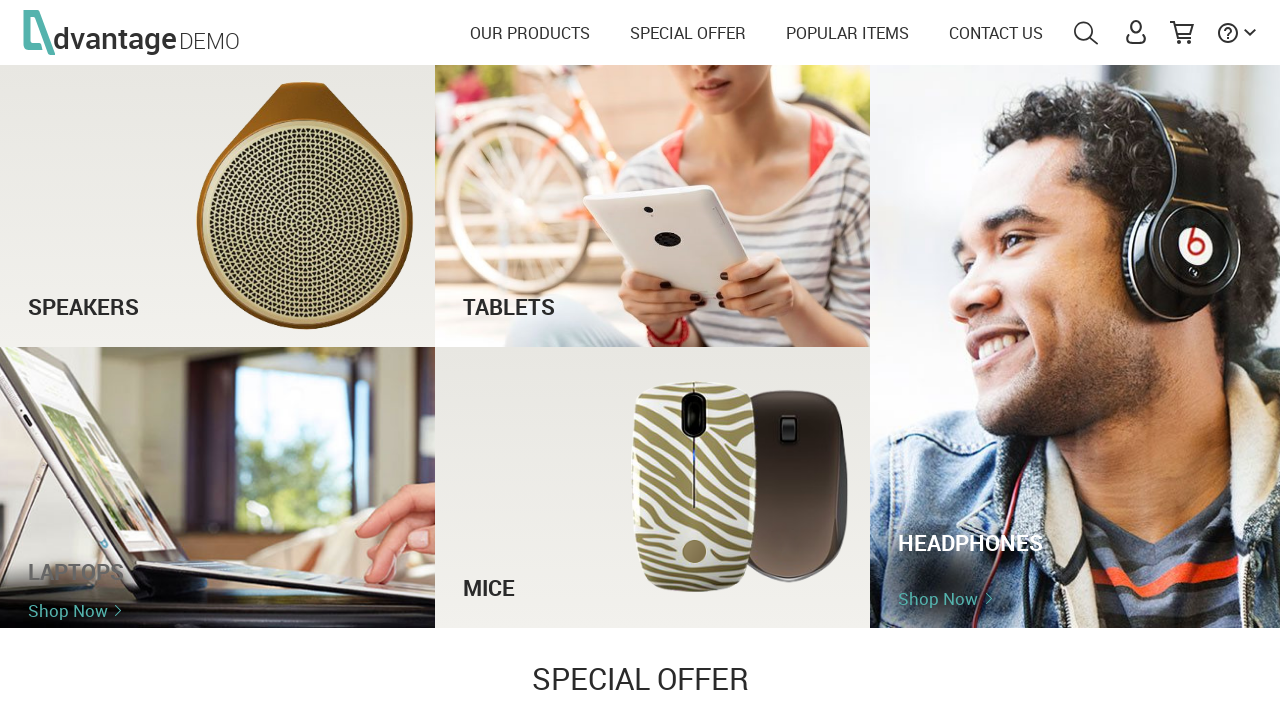

Waited for Headphones page to load
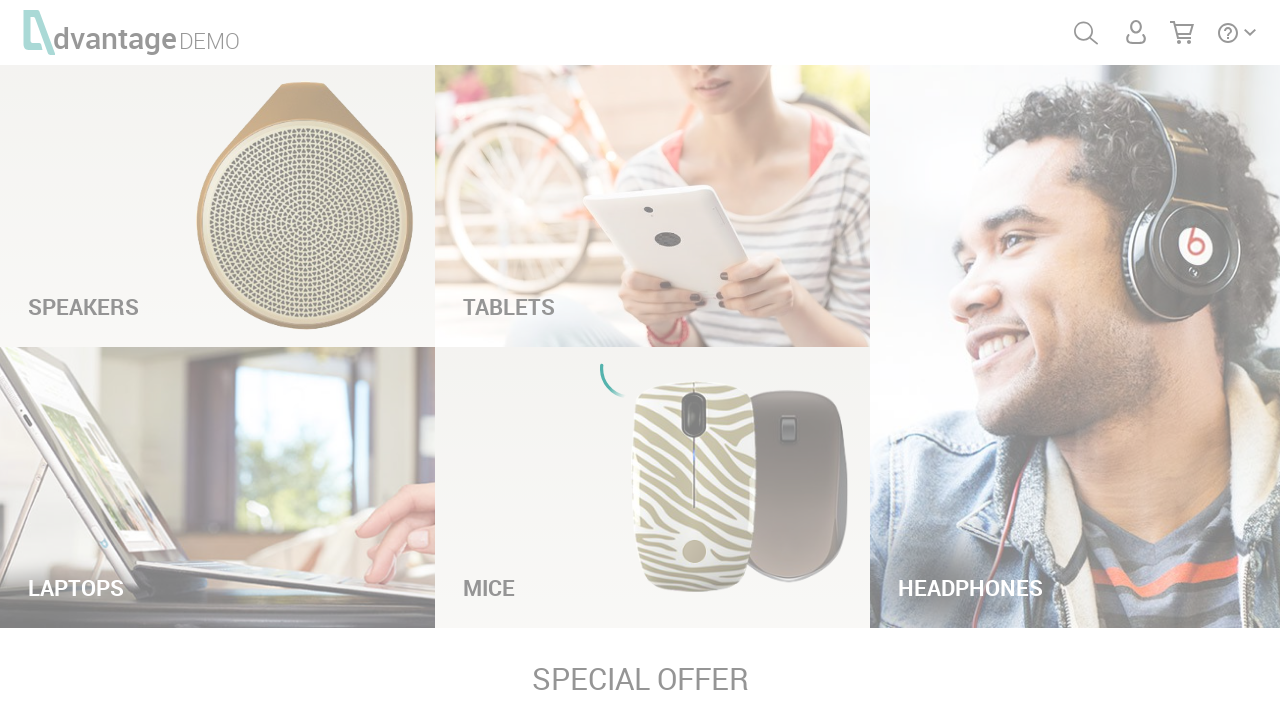

Clicked HOME link to return to homepage at (54, 471) on text=HOME
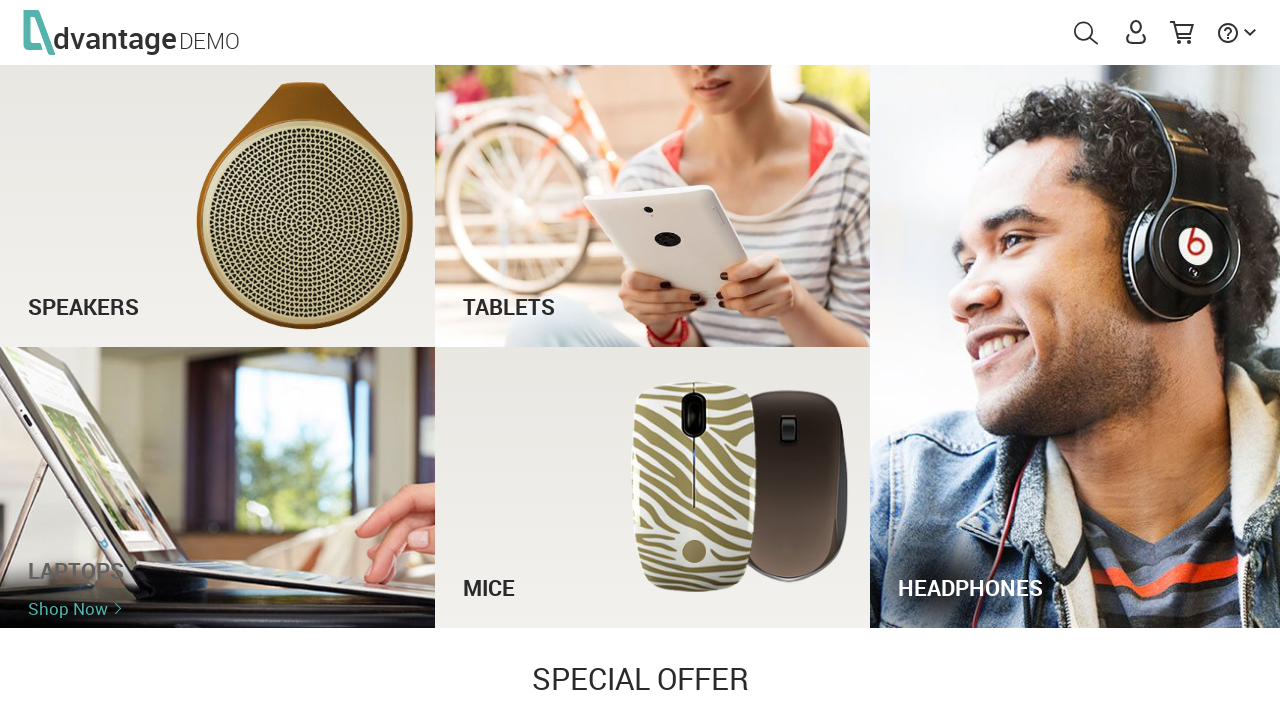

Waited for homepage to load after Headphones navigation
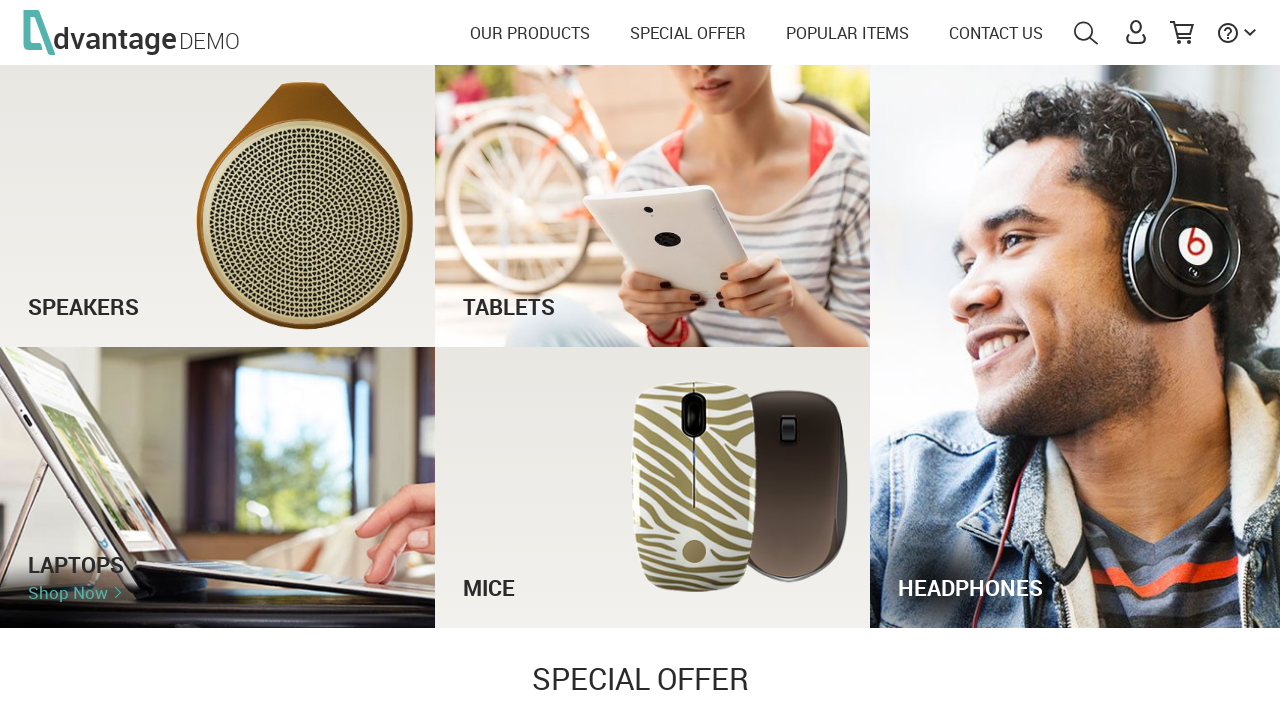

Clicked main logo to navigate to homepage at (127, 32) on .logo > a
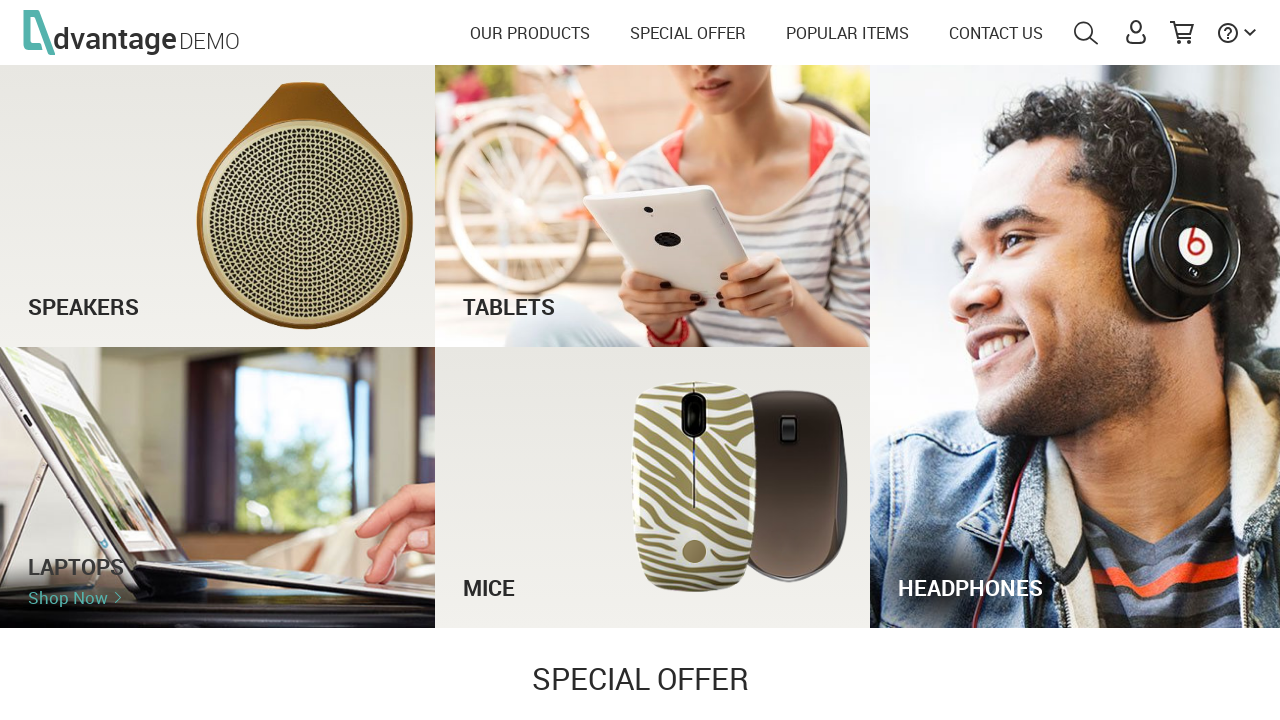

Clicked OUR PRODUCTS navigation menu link at (530, 33) on text=OUR PRODUCTS
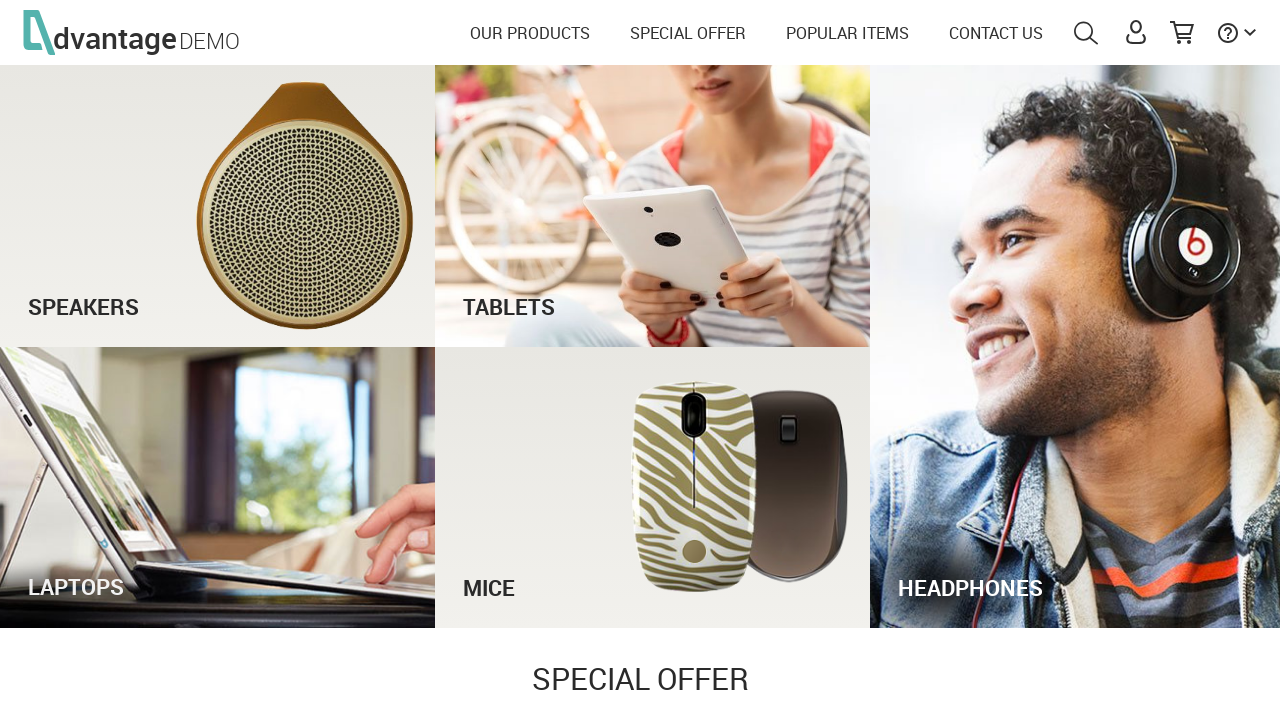

Waited for OUR PRODUCTS page to load
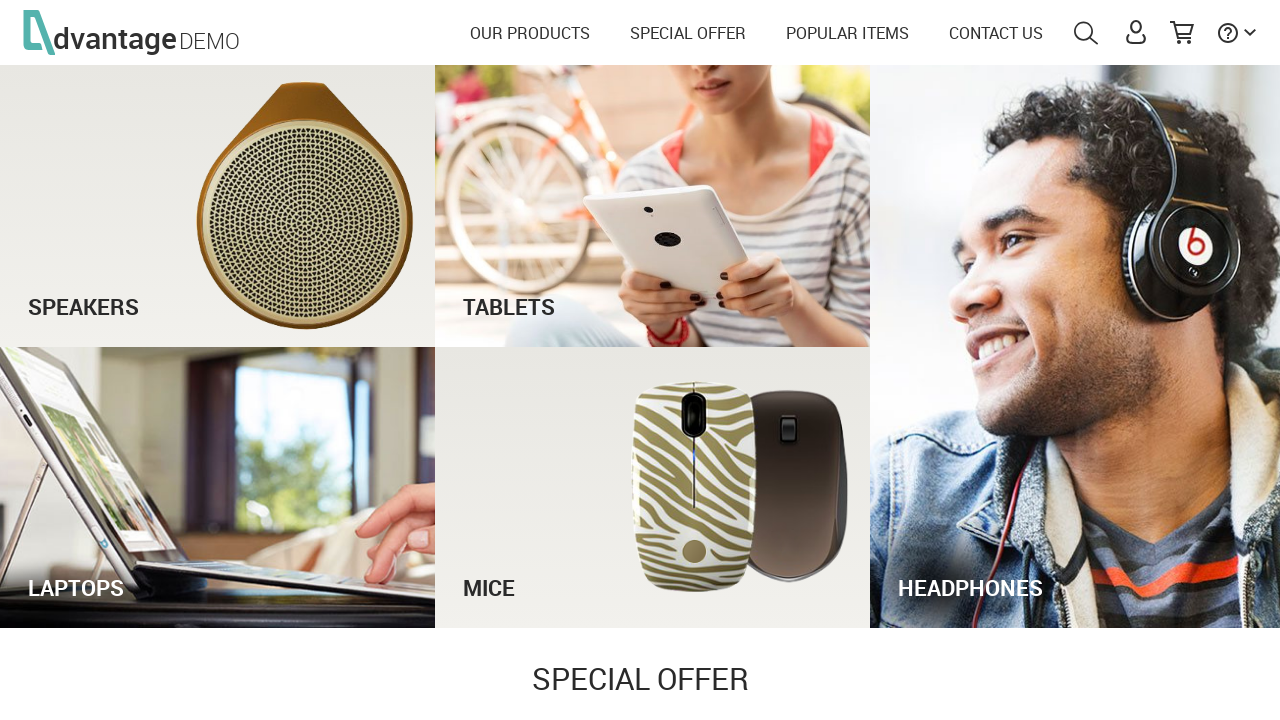

Clicked SPECIAL OFFER navigation menu link at (688, 33) on text=SPECIAL OFFER
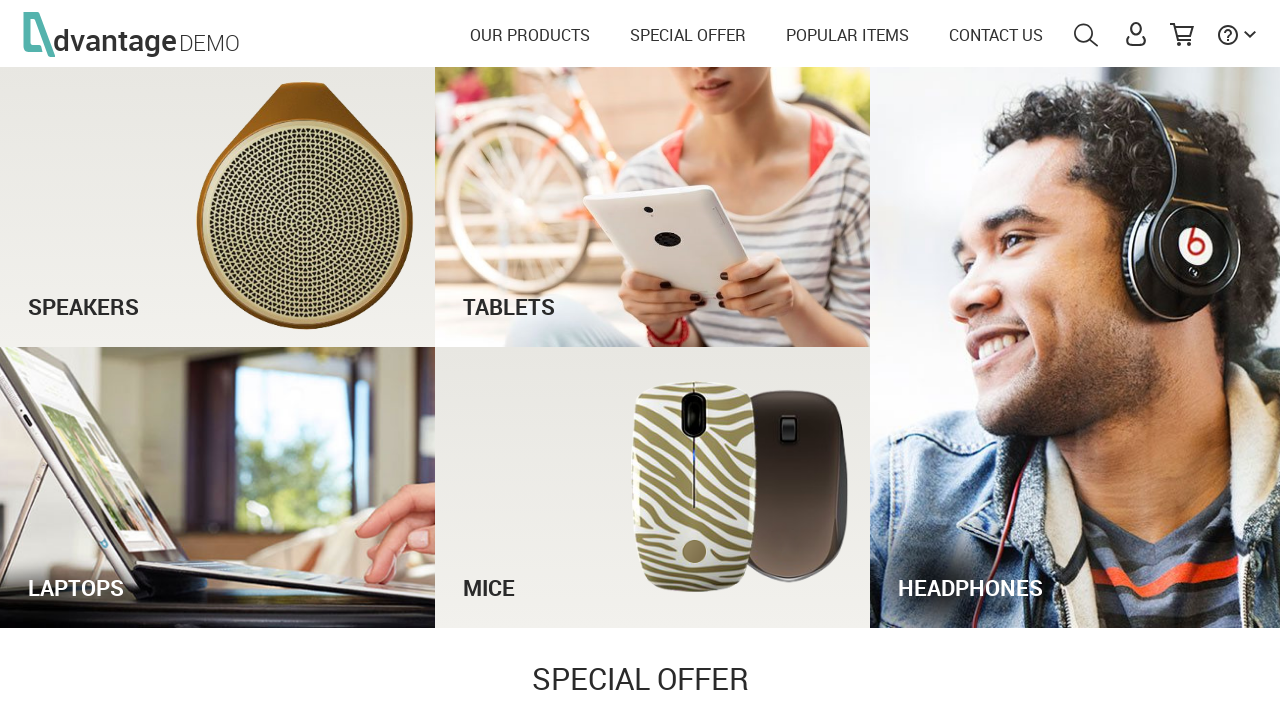

Waited for SPECIAL OFFER page to load
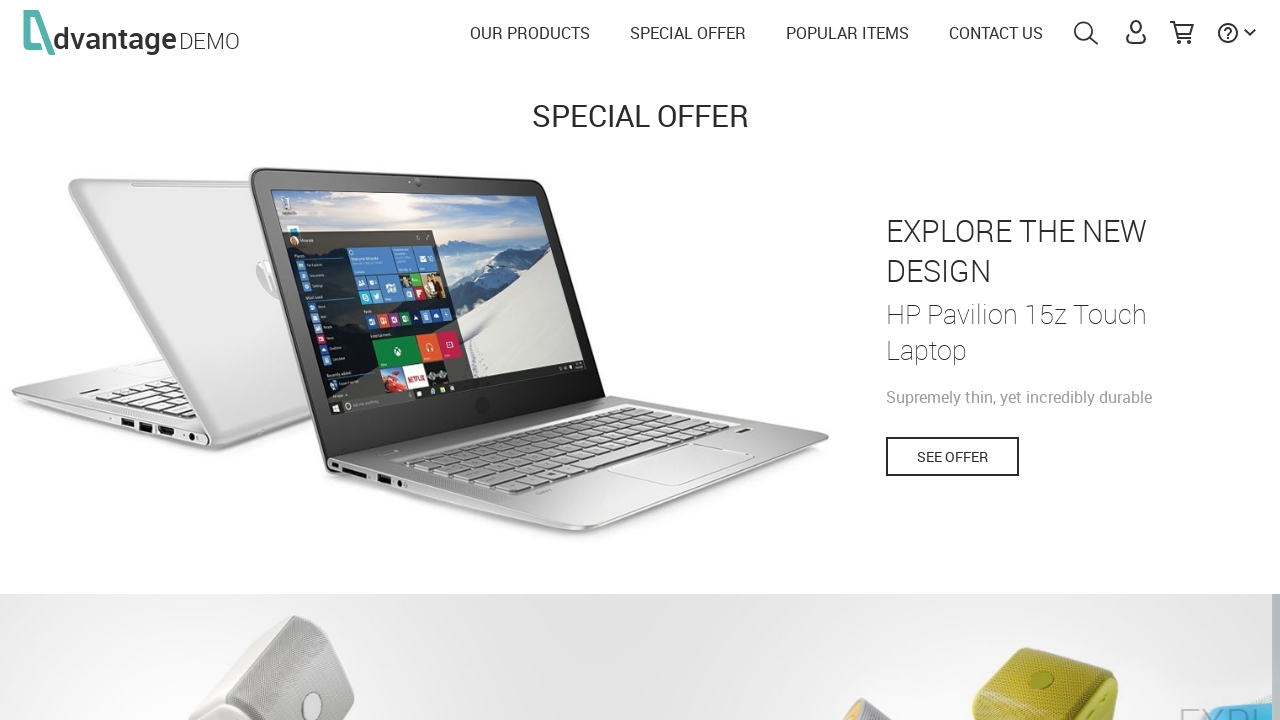

Clicked POPULAR ITEMS navigation menu link at (848, 33) on text=POPULAR ITEMS
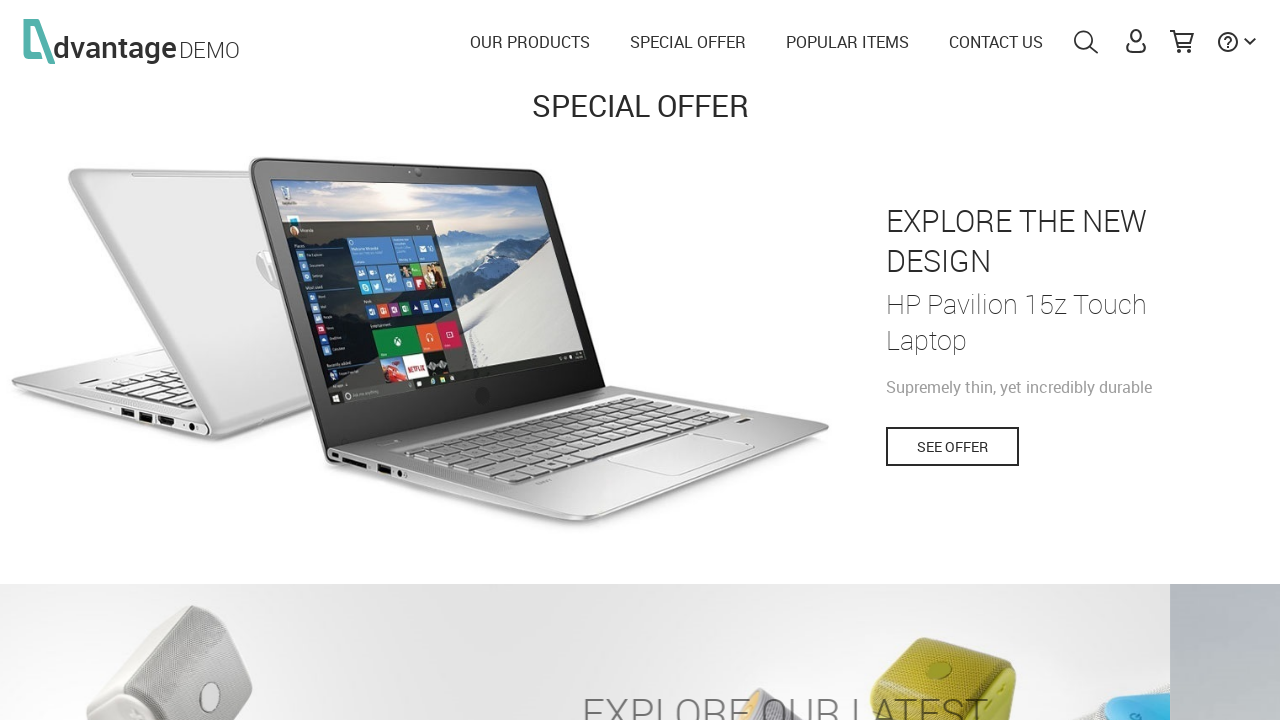

Waited for POPULAR ITEMS page to load
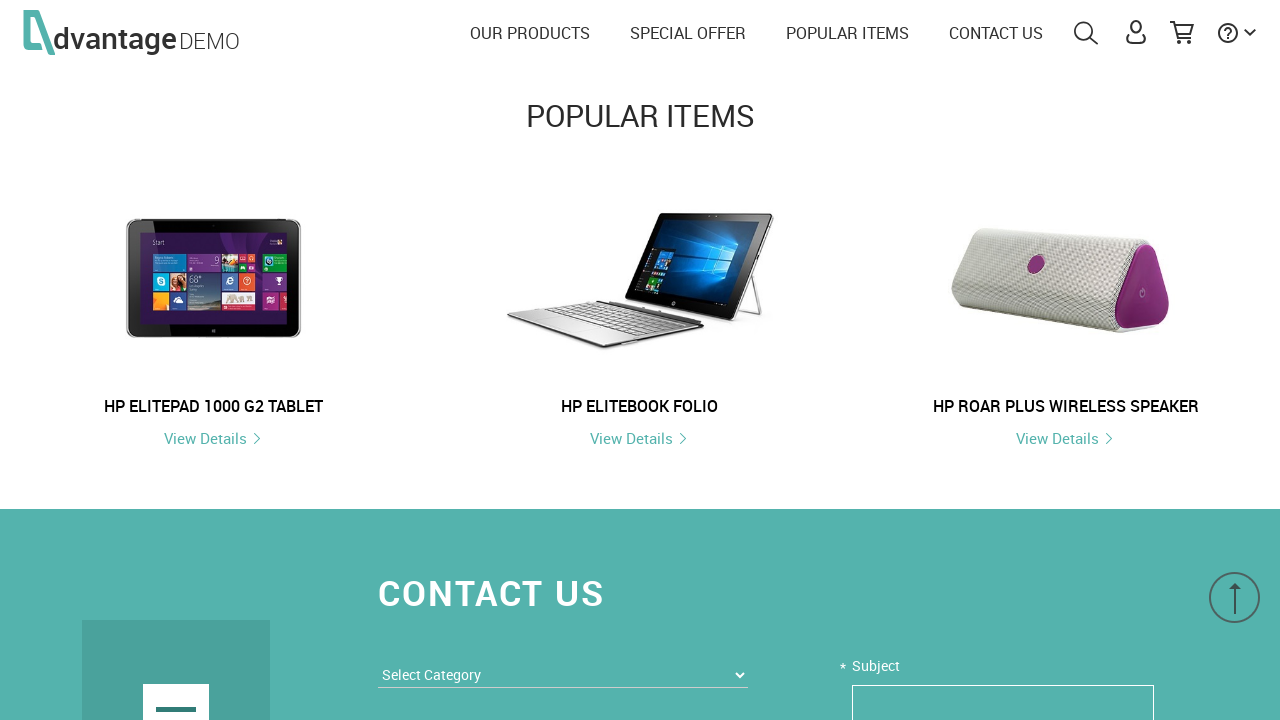

Clicked CONTACT US navigation menu link at (996, 33) on text=CONTACT US
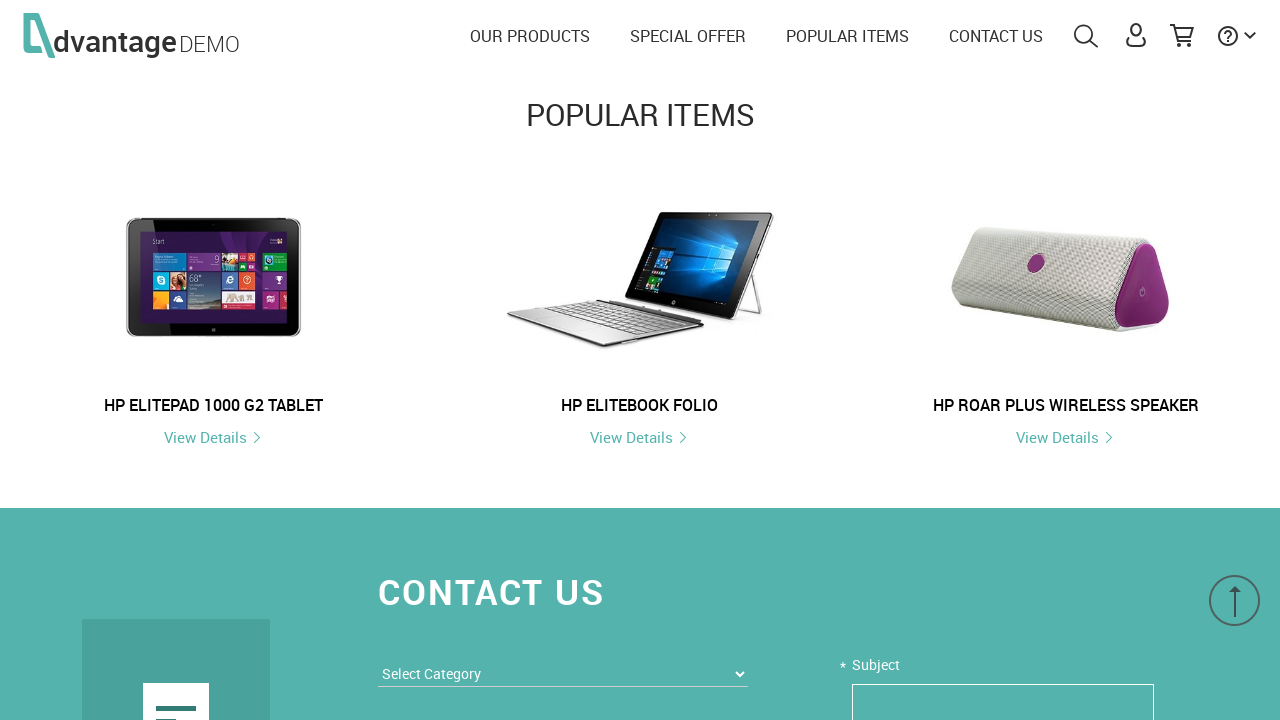

Waited for CONTACT US page to load
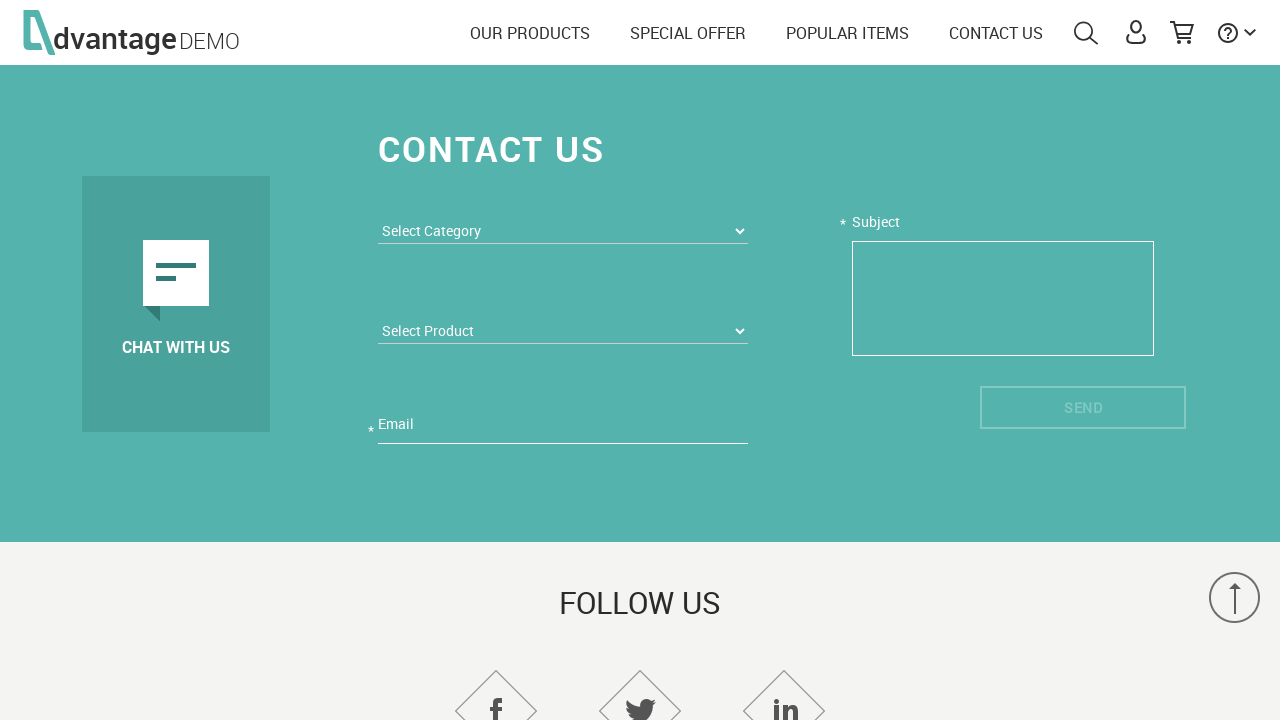

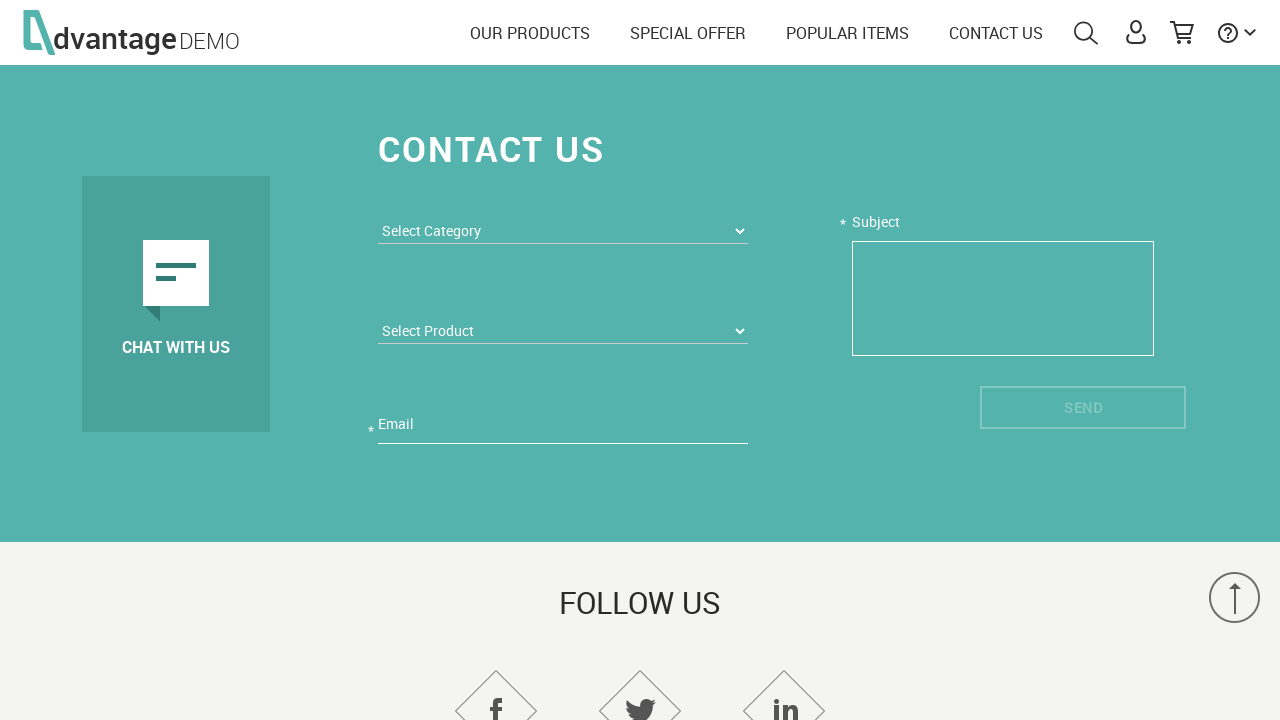